Tests sorting products by price (high to low) using the default sorting dropdown on the shop page.

Starting URL: http://practice.automationtesting.in

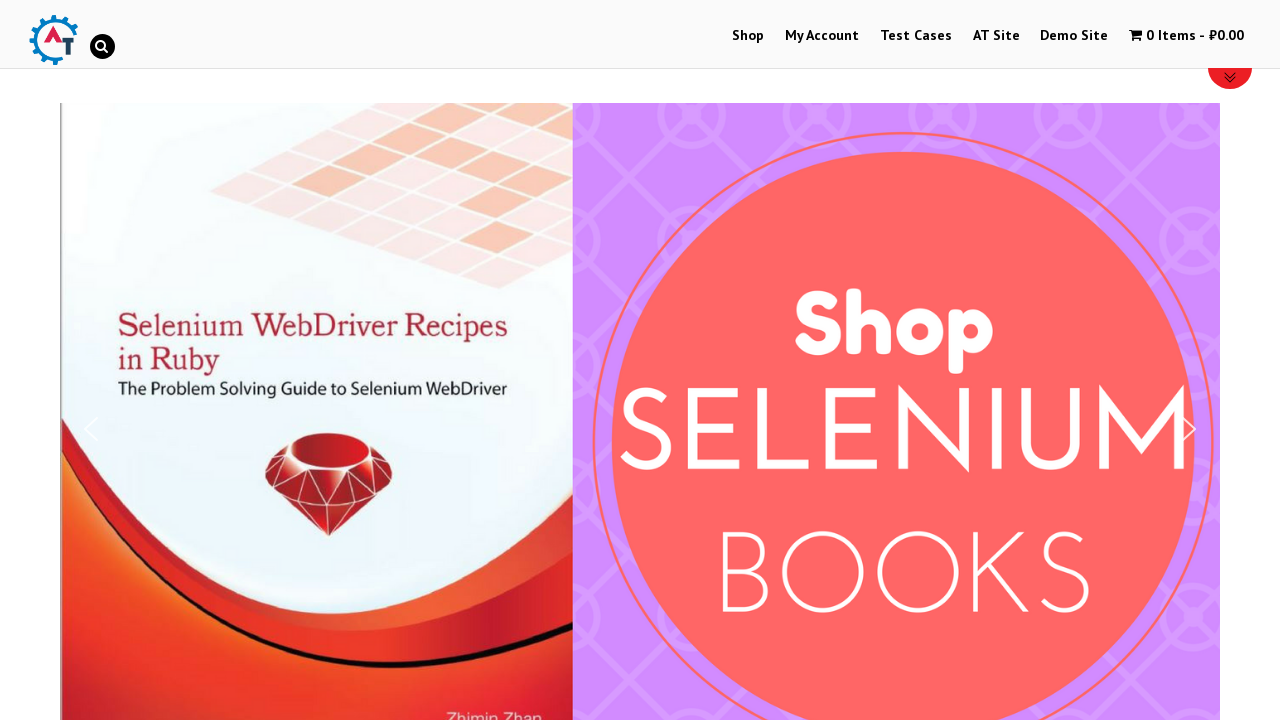

Clicked on Shop menu link at (748, 36) on xpath=//a[normalize-space()='Shop']
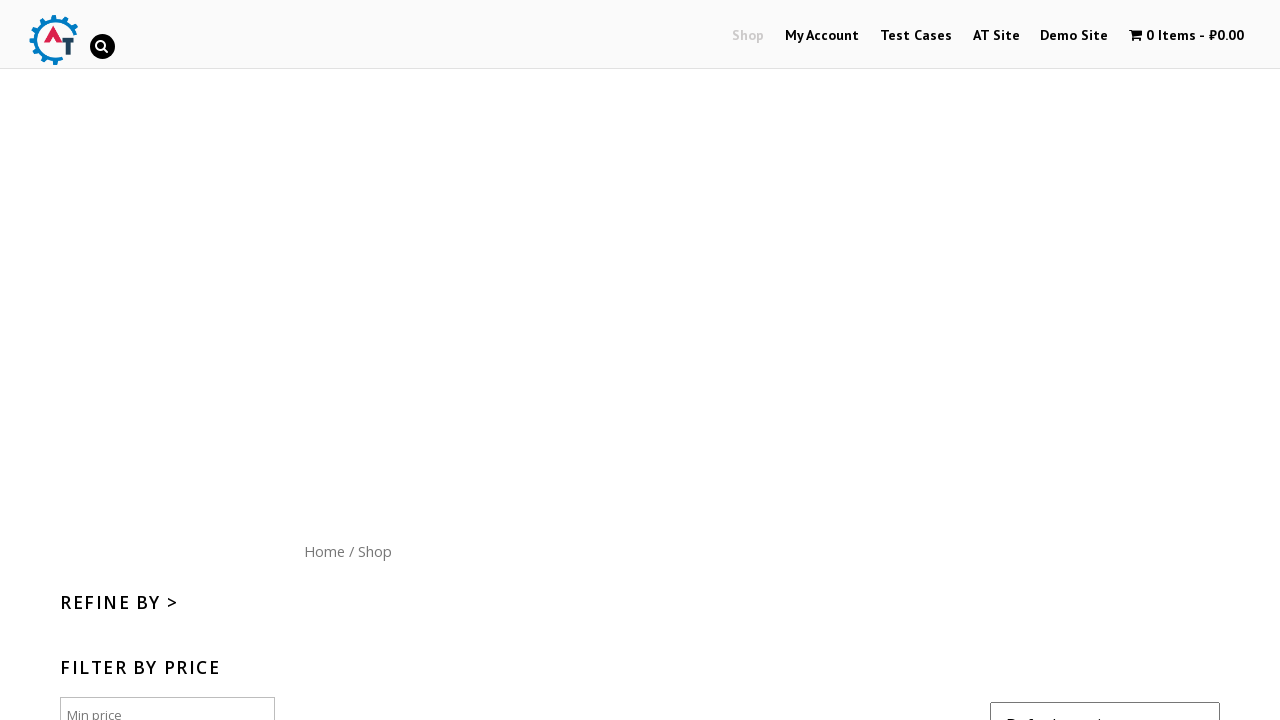

Selected 'price-desc' option from sorting dropdown on //*[@id='content']/form/select
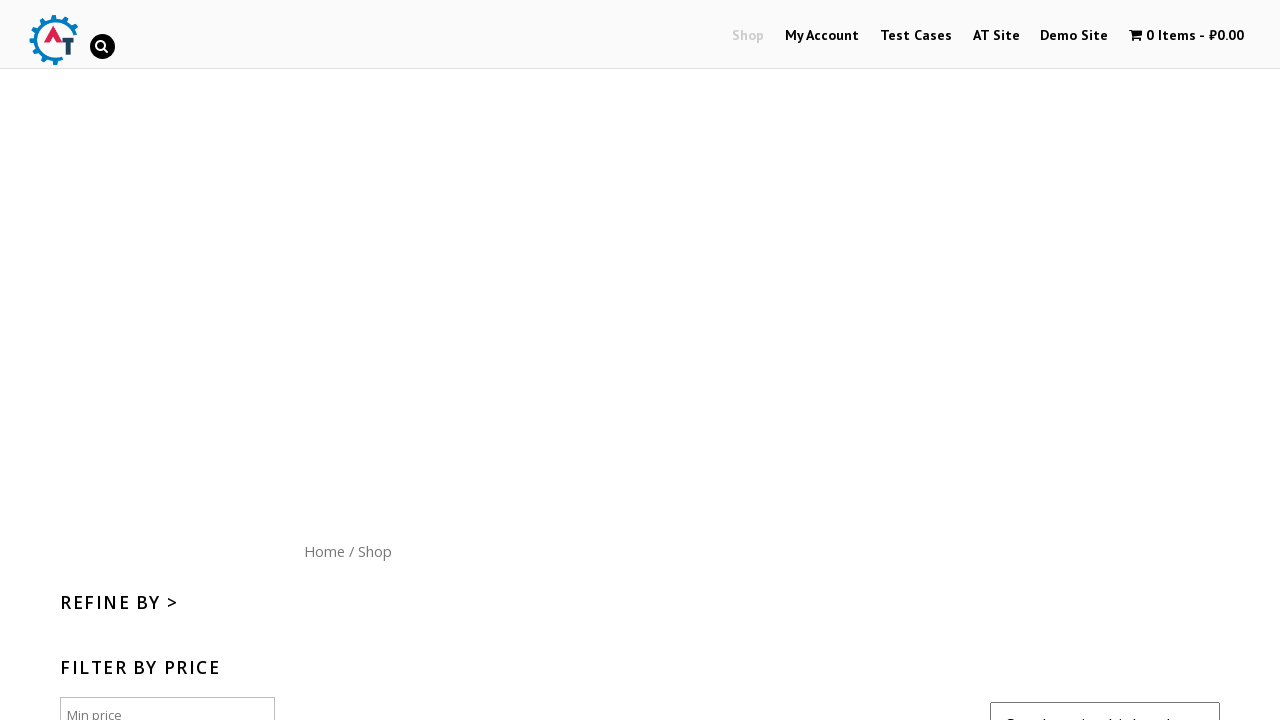

Waited for network idle - products sorted by price high to low
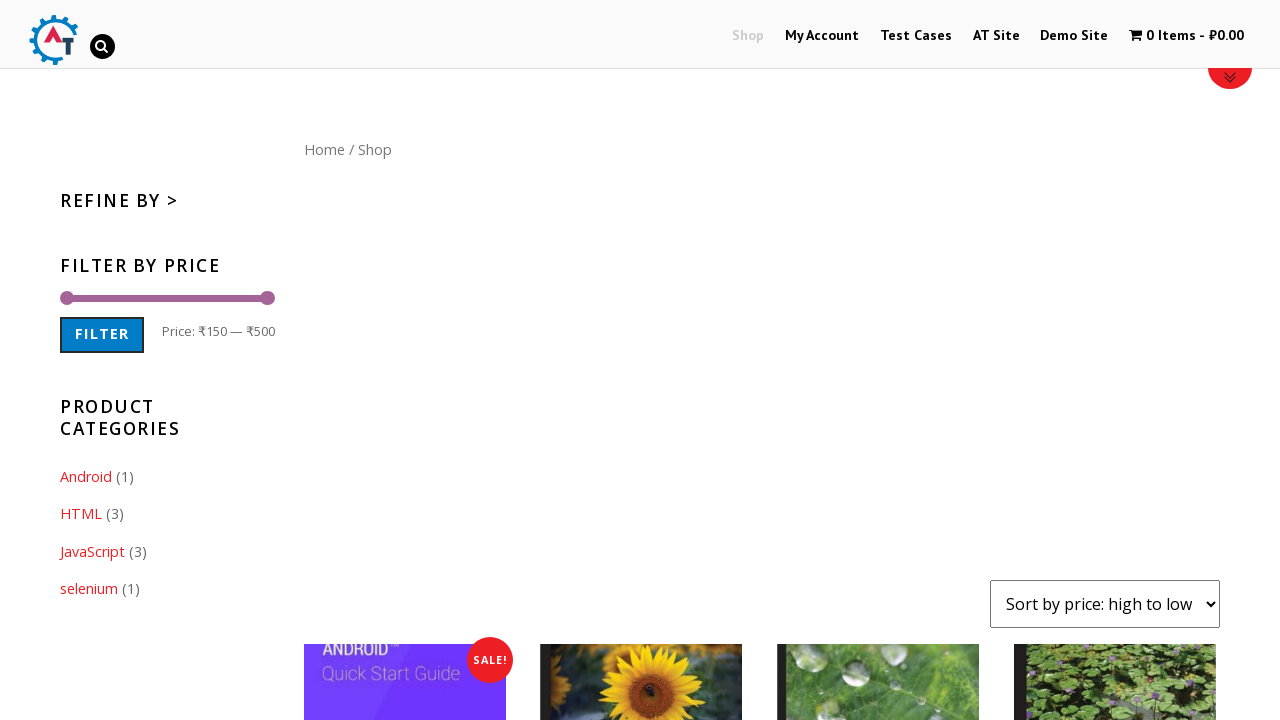

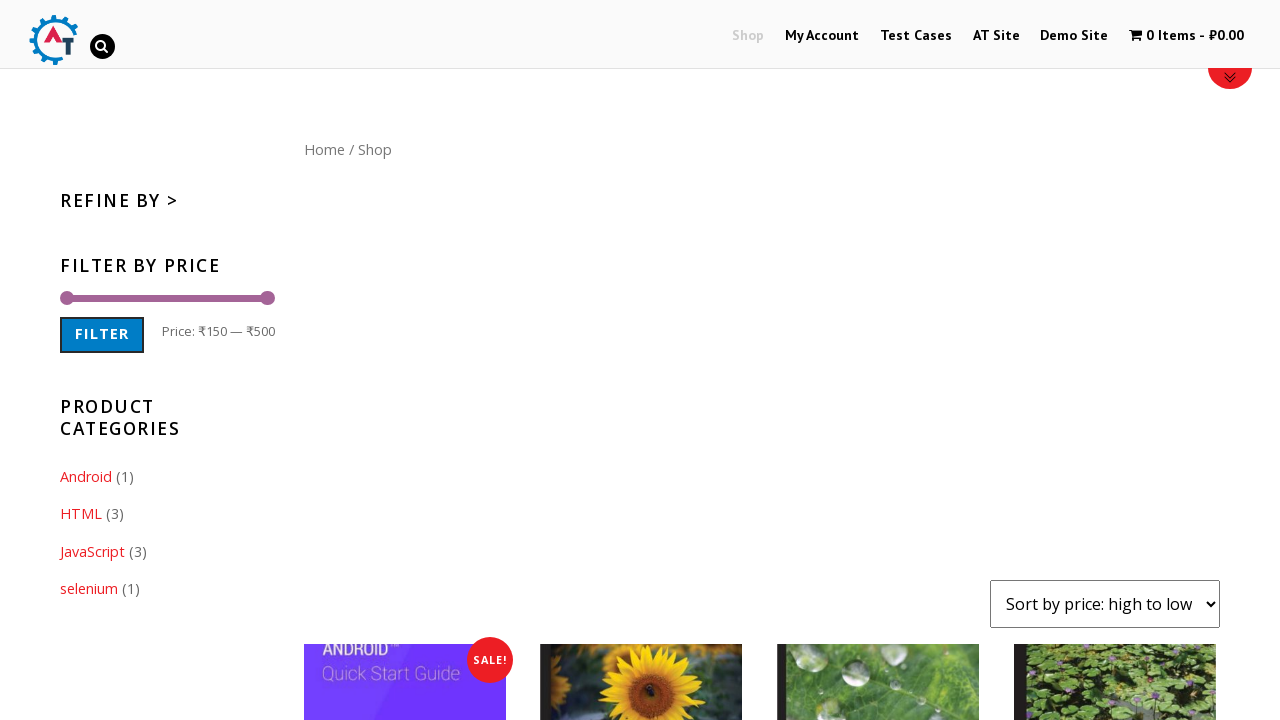